Tests that the categories panel is displayed with all category options

Starting URL: https://www.demoblaze.com/

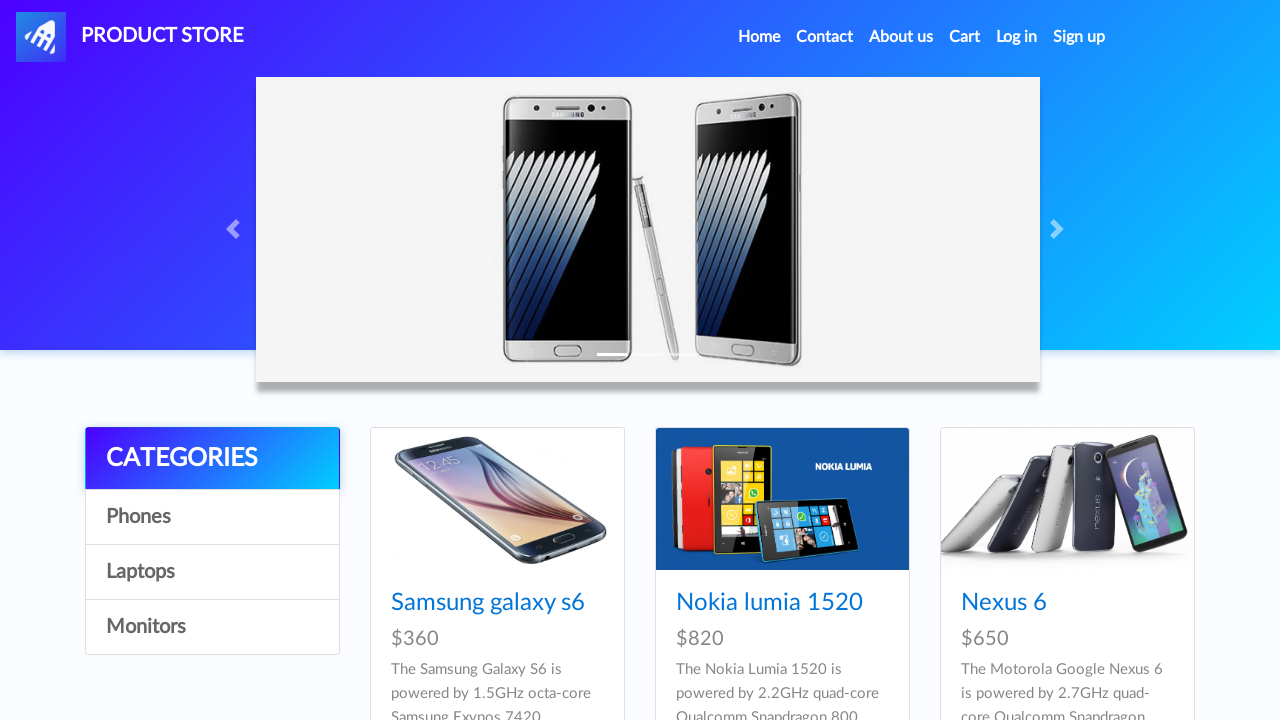

CATEGORIES header is displayed in the categories panel
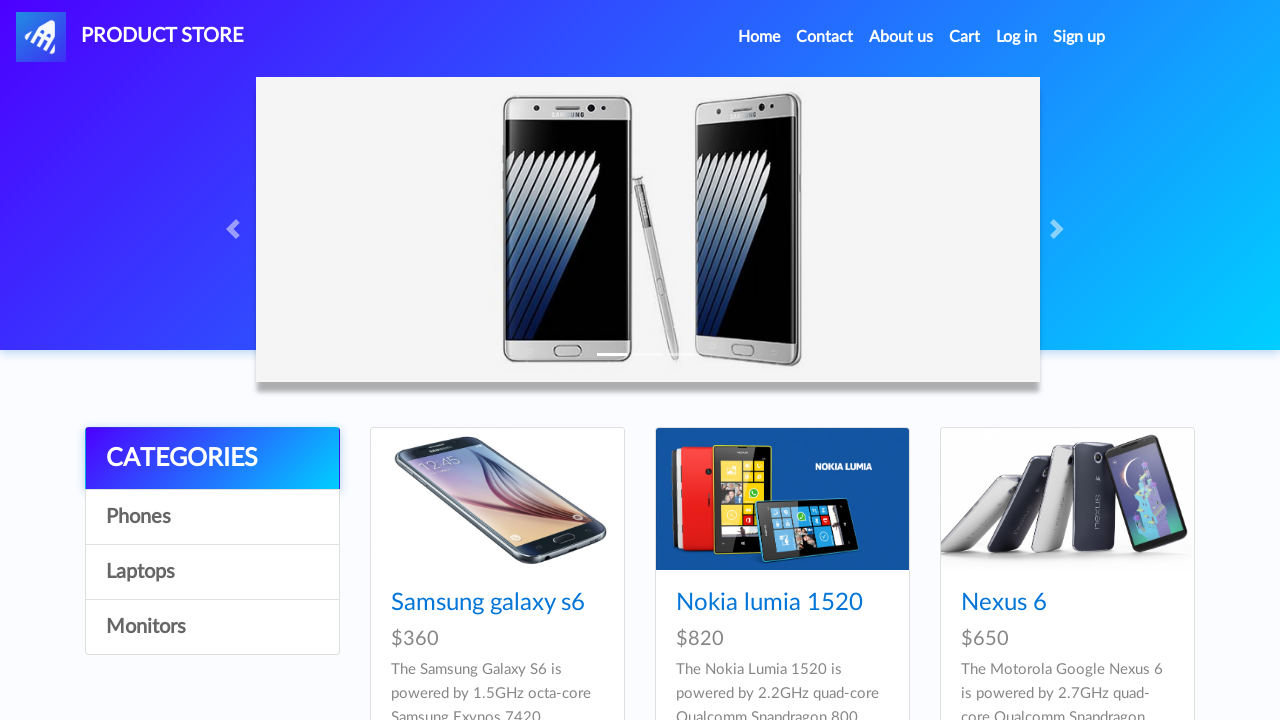

Phones category option is displayed
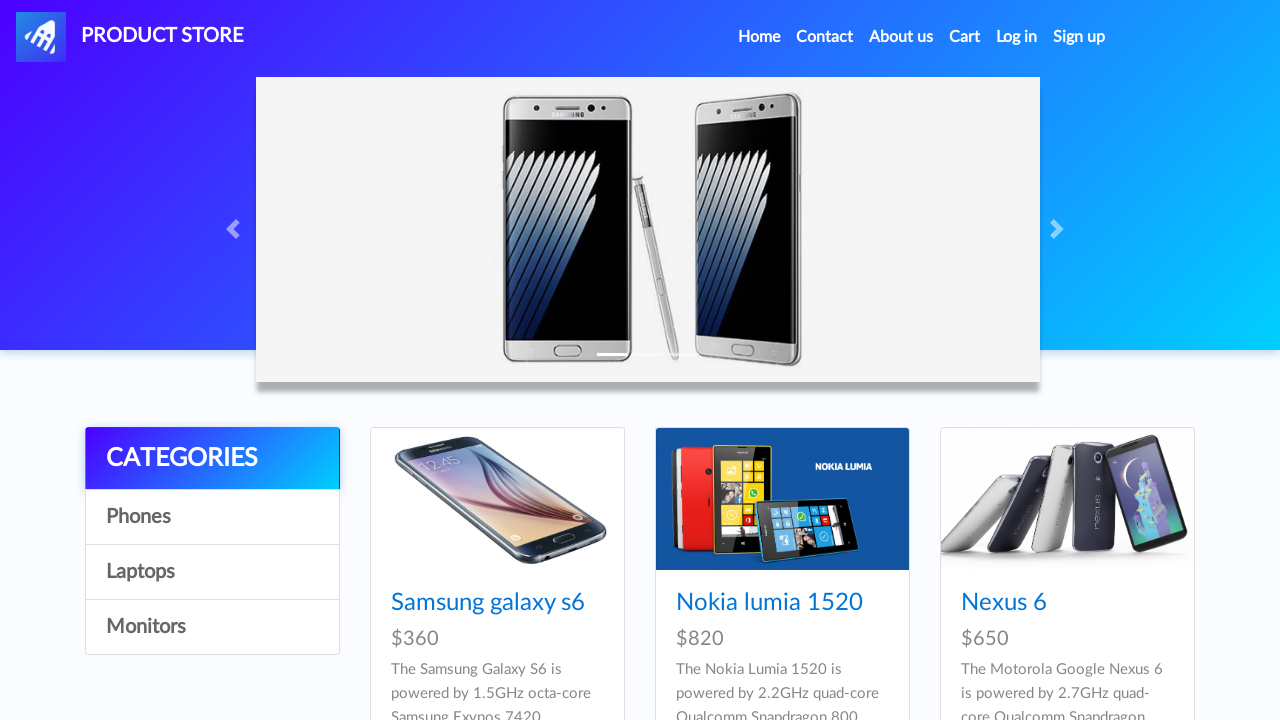

Laptops category option is displayed
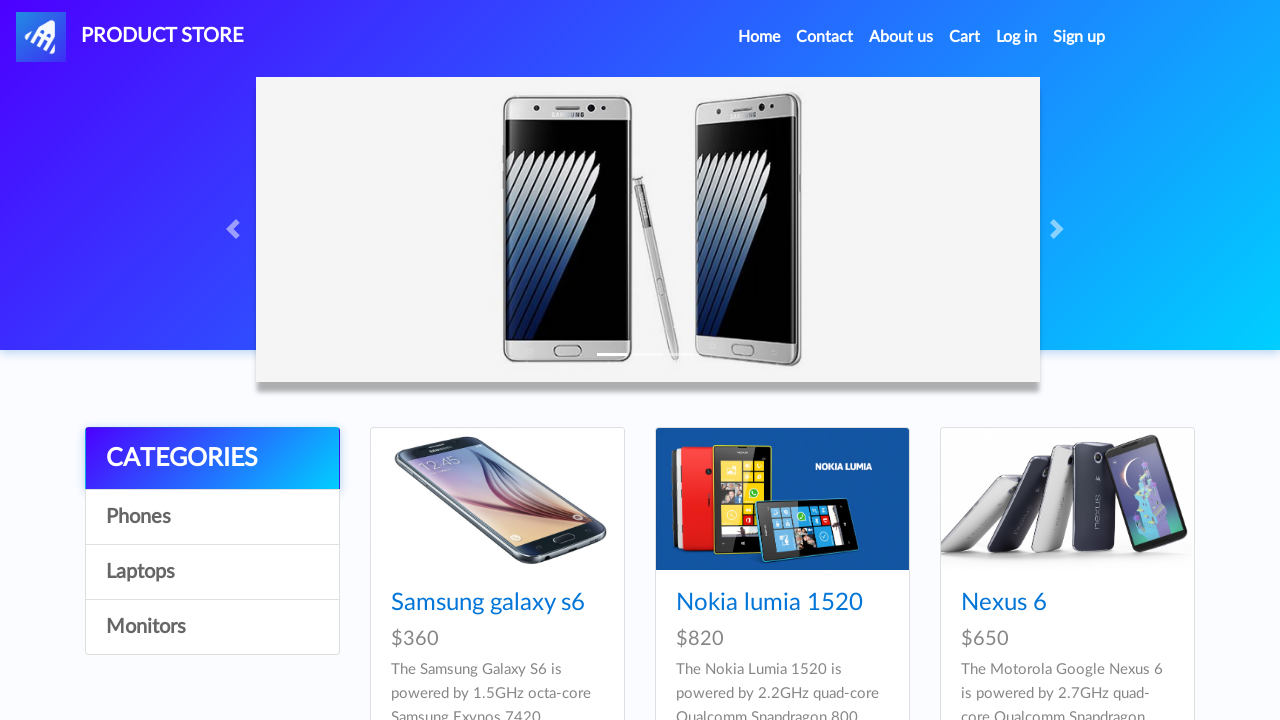

Monitors category option is displayed
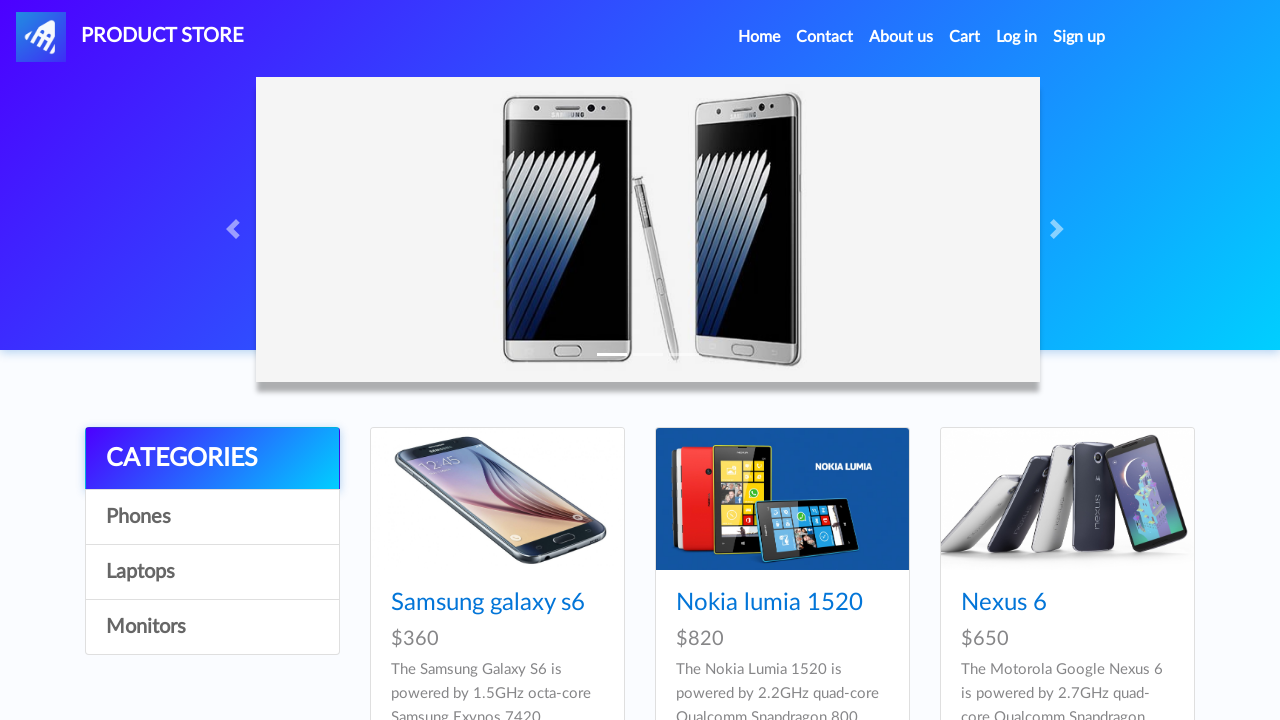

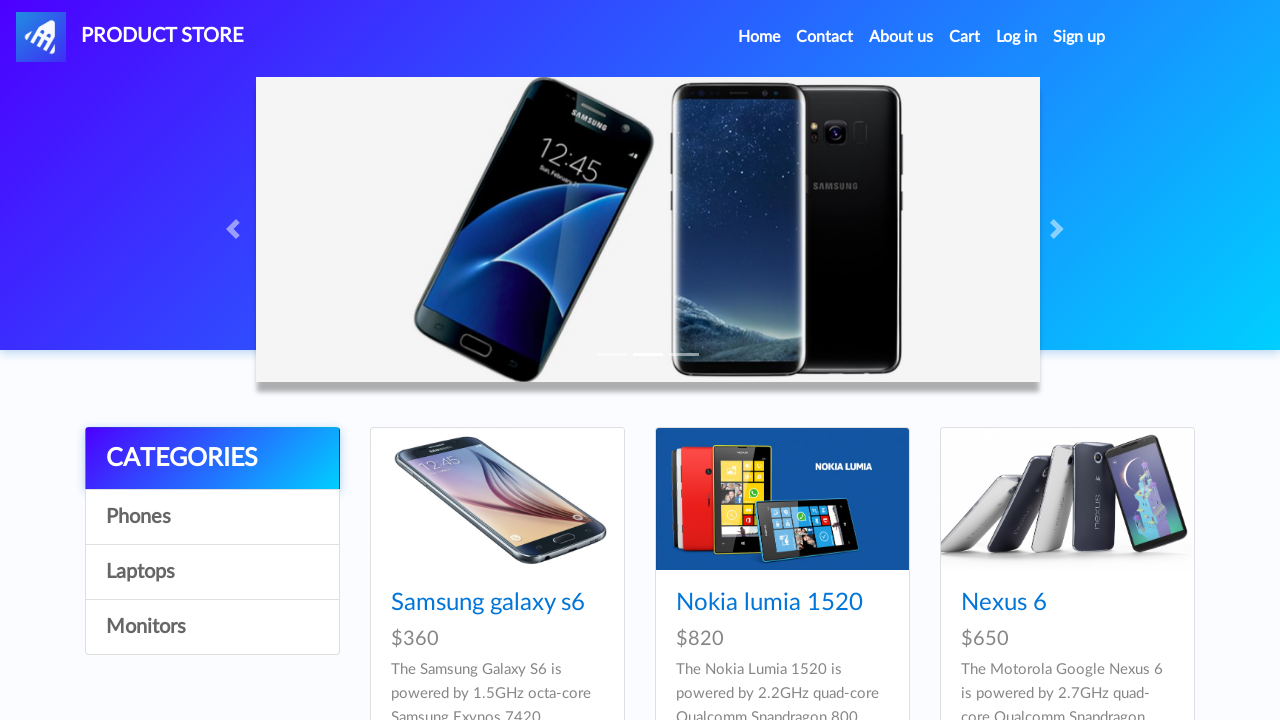